Tests browser navigation by clicking on the "Themes" link on the jQueryUI checkboxradio demo page, then using browser back and forward navigation controls.

Starting URL: https://jqueryui.com/checkboxradio/

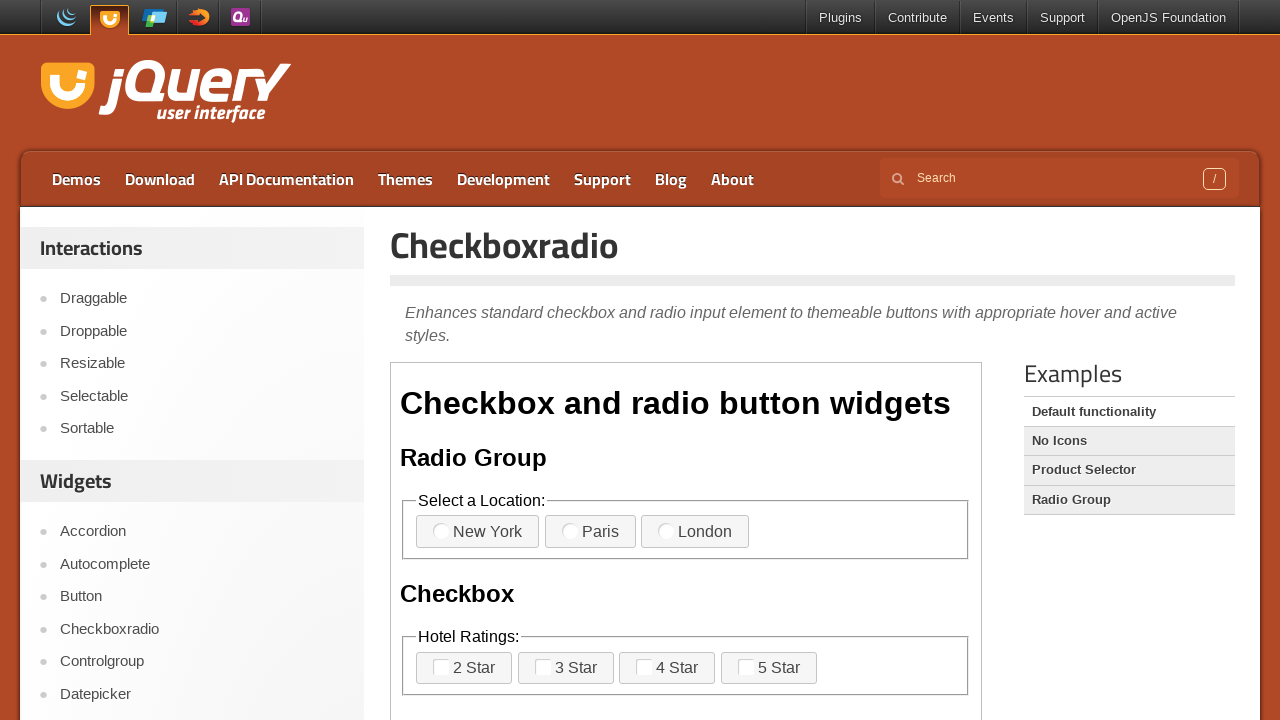

Clicked on the 'Themes' link at (406, 179) on a:text('Themes')
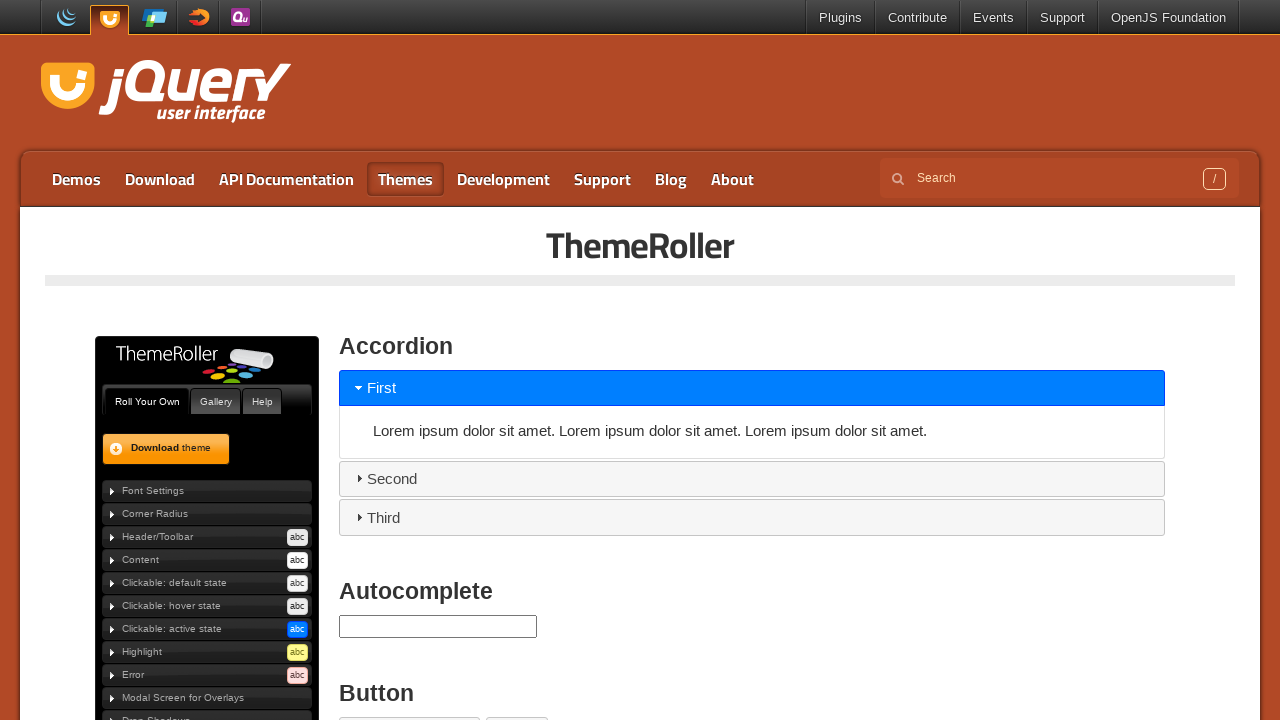

Themes page loaded (domcontentloaded)
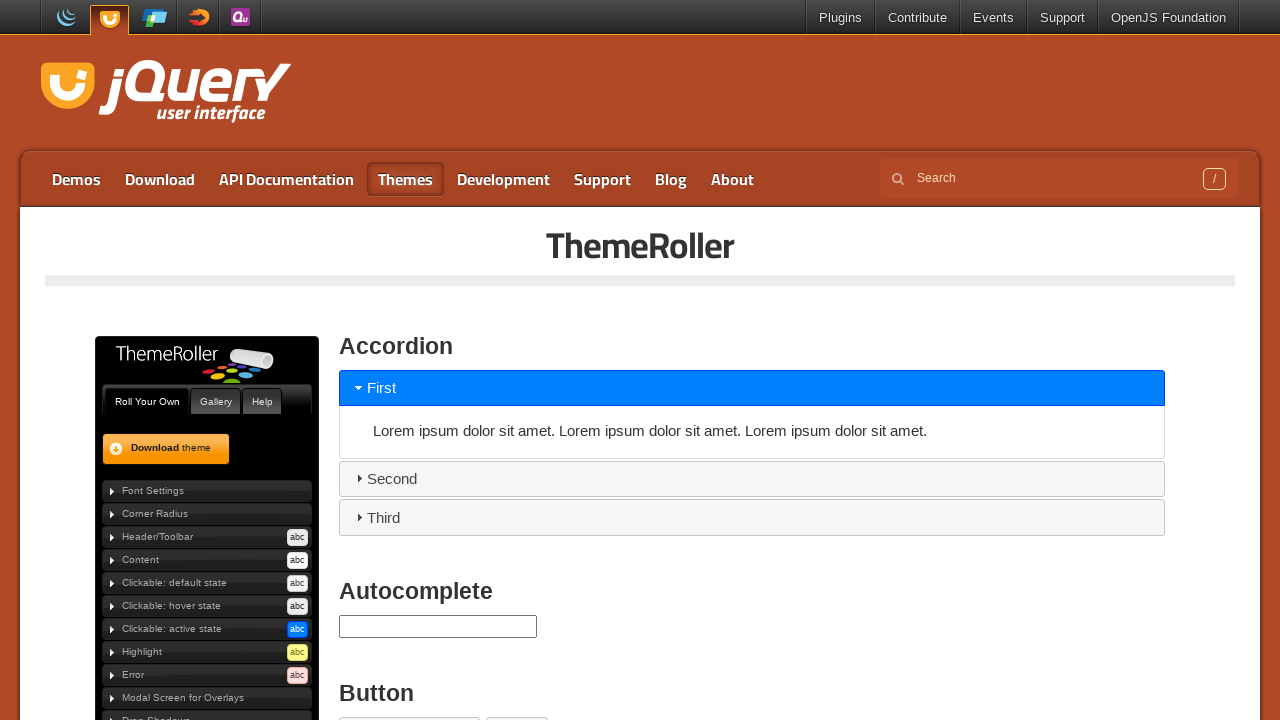

Navigated back to previous page using browser back button
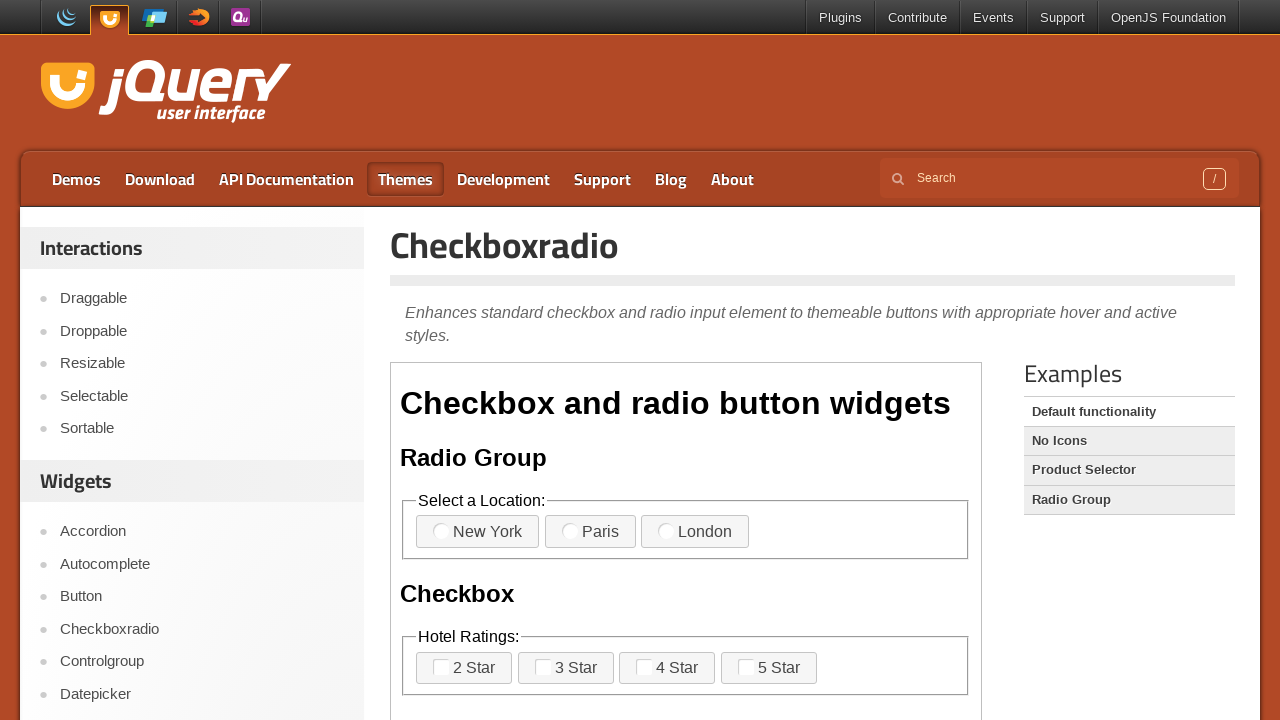

Previous page loaded (domcontentloaded)
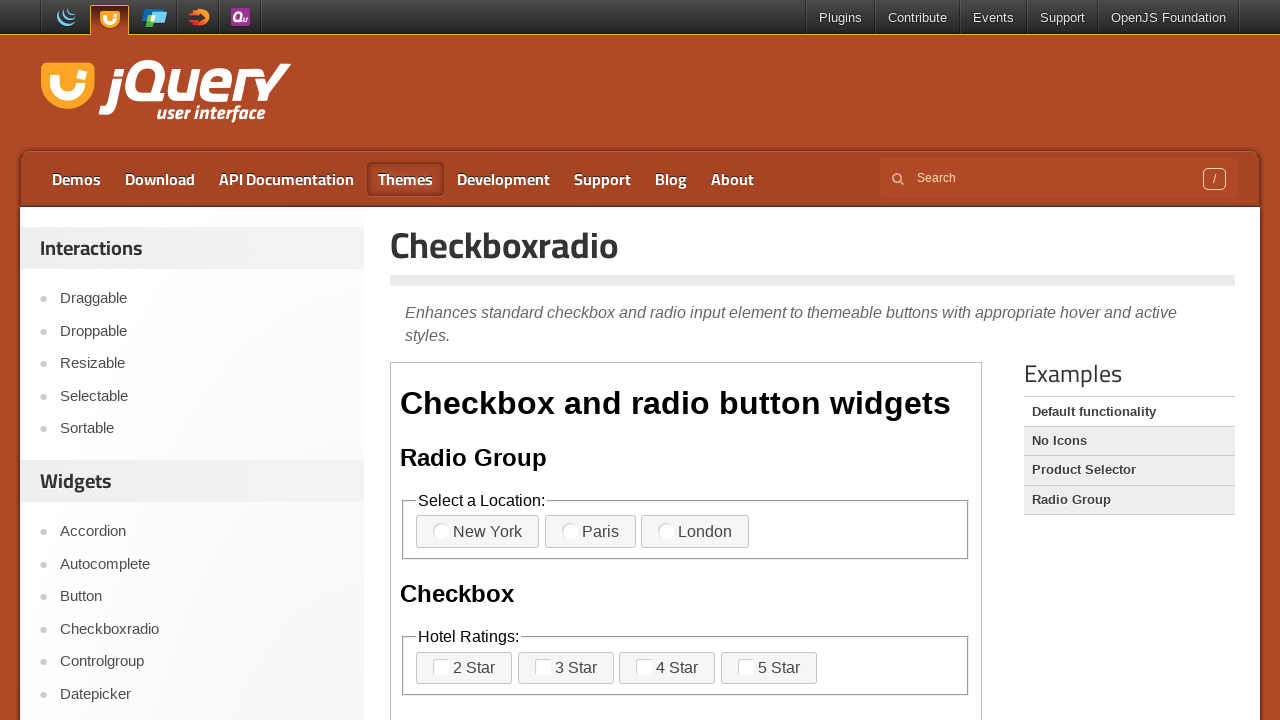

Navigated forward using browser forward button
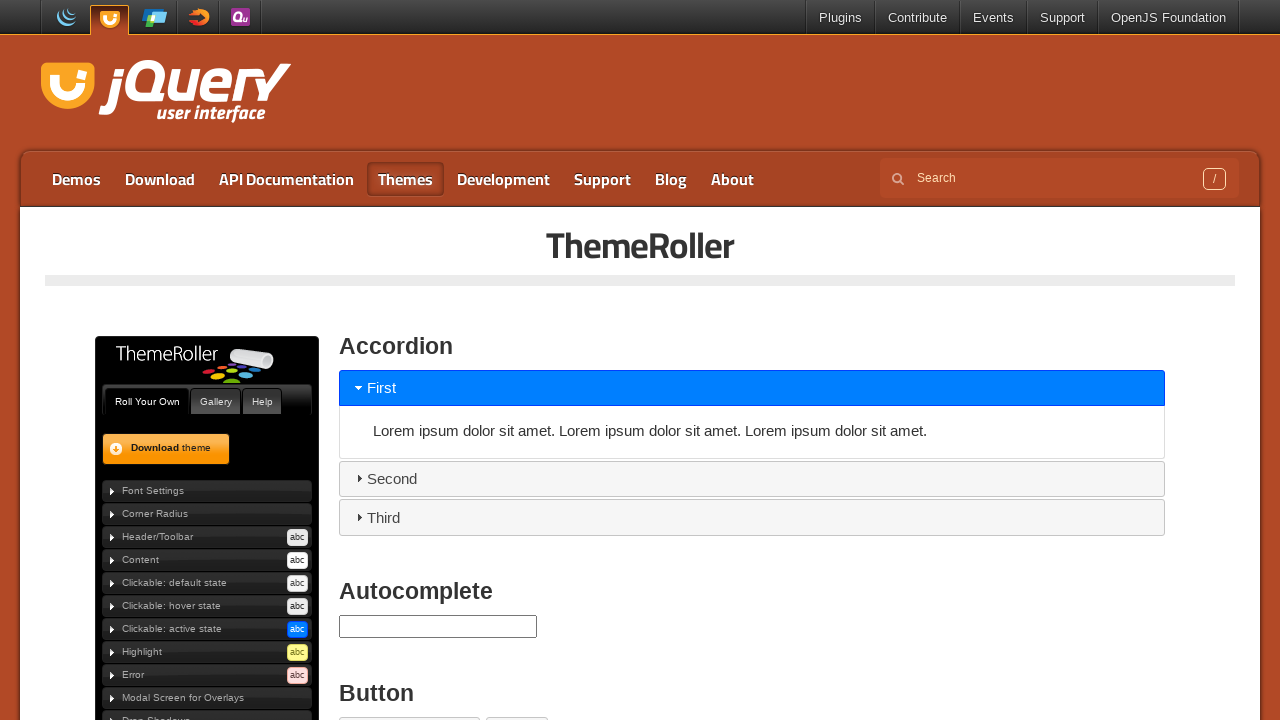

Themes page loaded again (domcontentloaded)
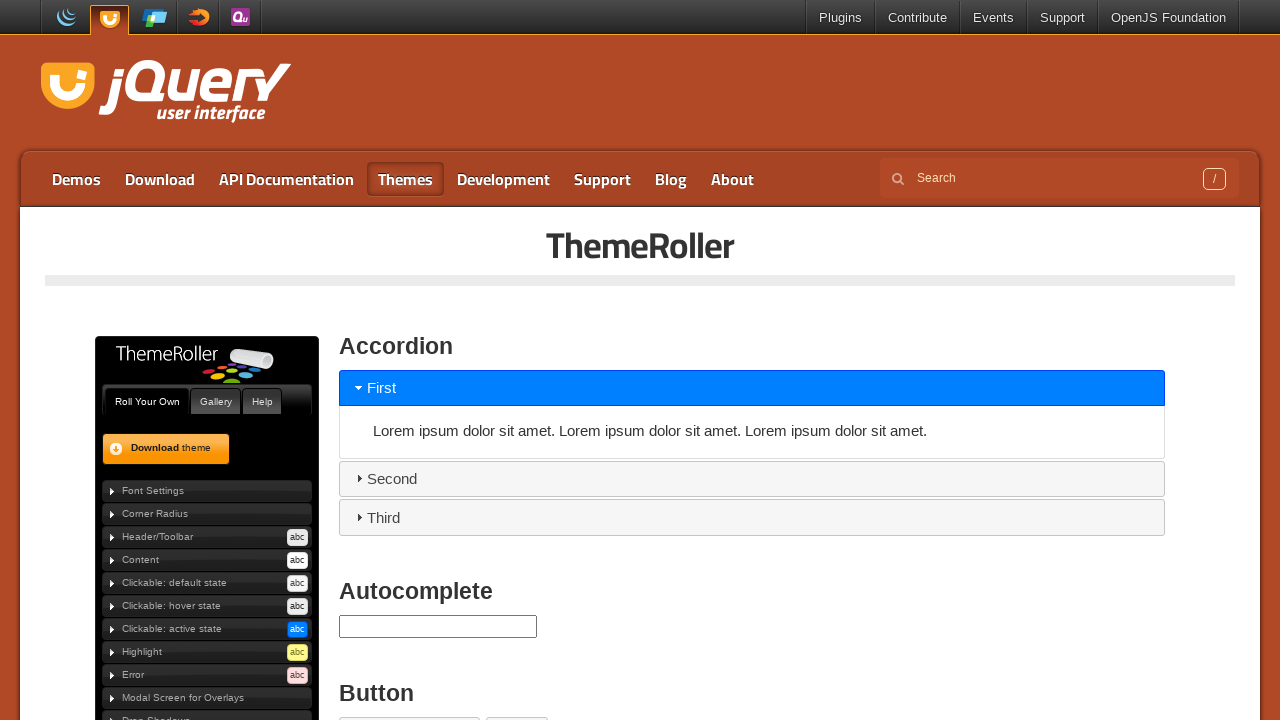

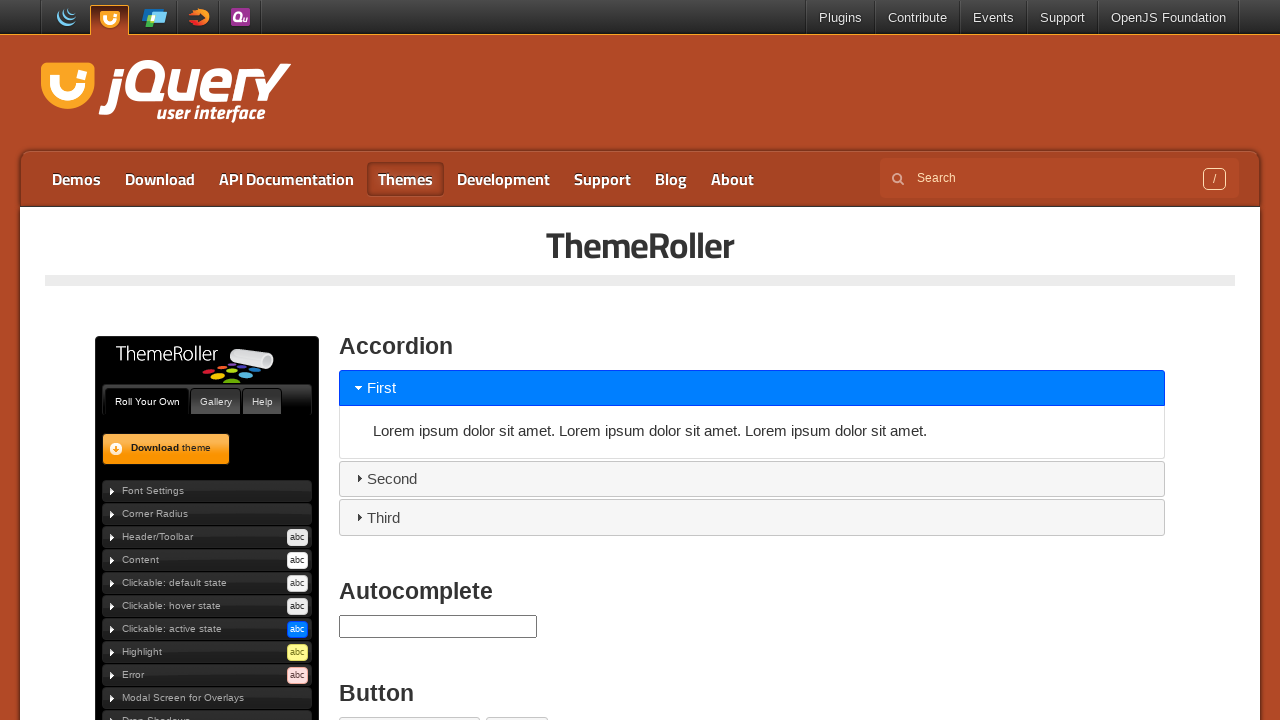